Navigates to DolarHoy website and verifies that exchange rate information for Dólar Blue, Dólar Oficial, and Dólar MEP are displayed on the page.

Starting URL: https://www.dolarhoy.com/

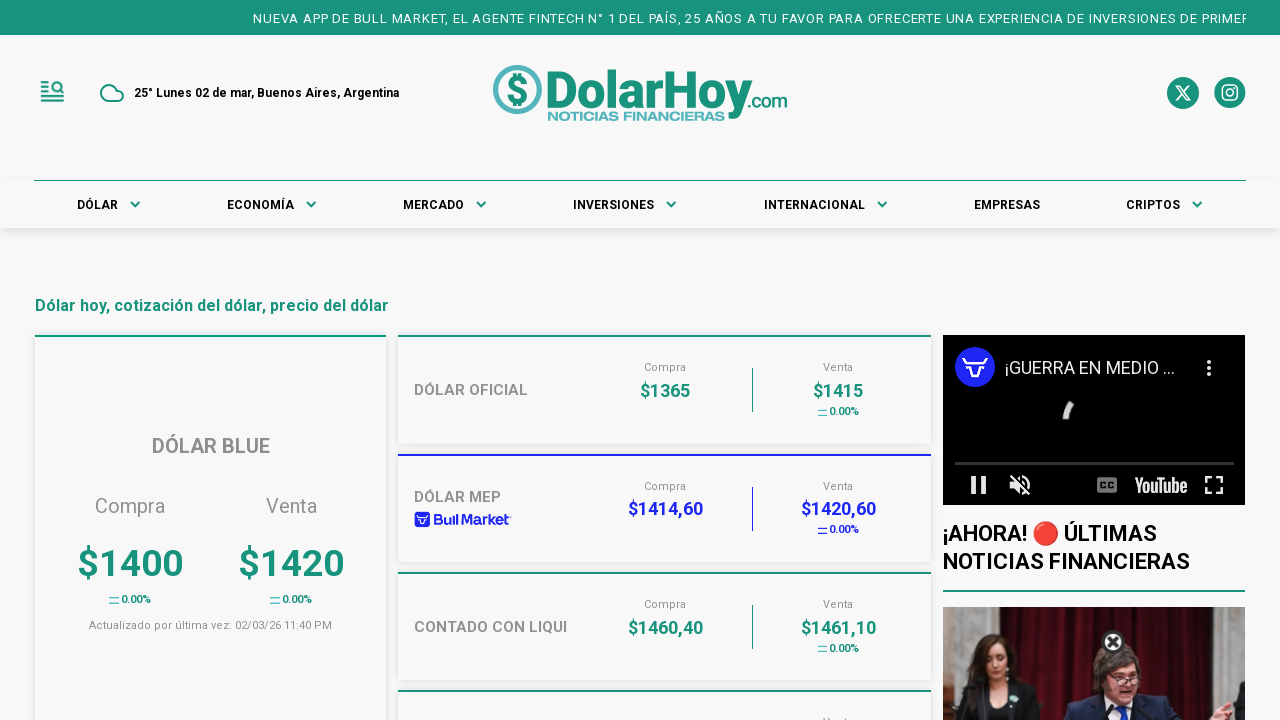

Waited for Dólar Blue buy rate to be displayed
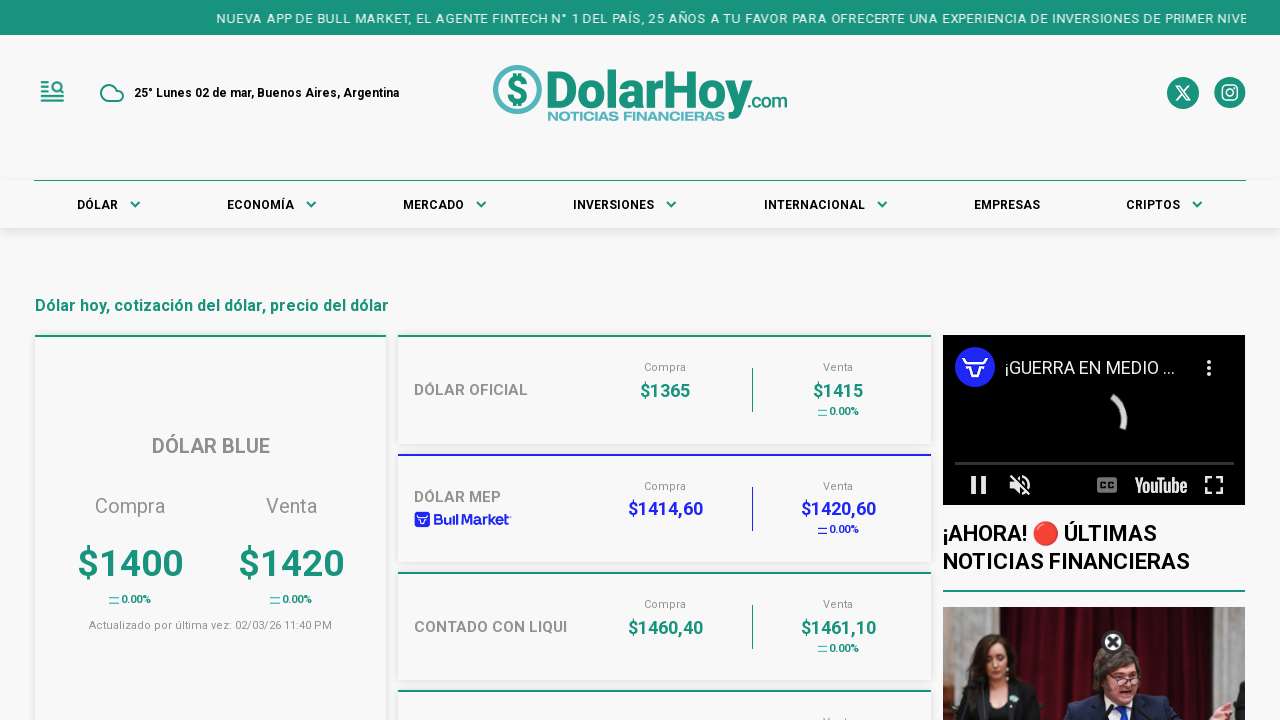

Waited for Dólar Blue sell rate to be displayed
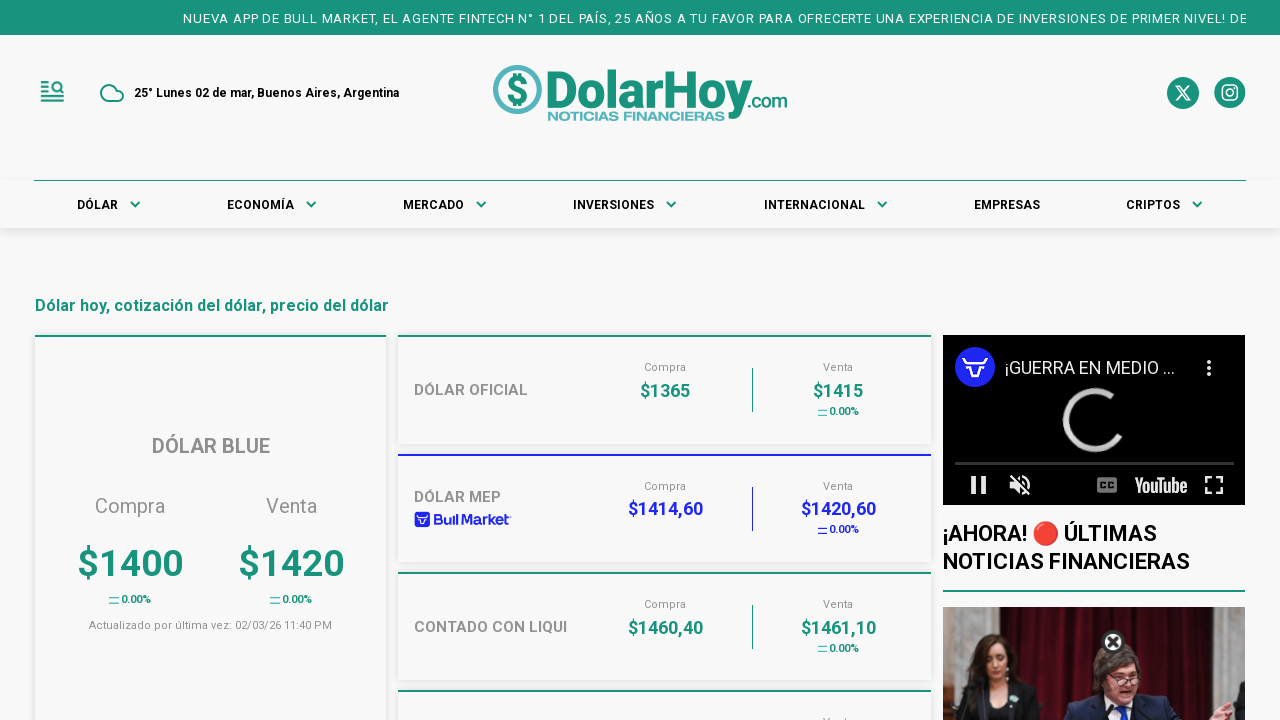

Waited for Dólar Oficial buy rate to be displayed
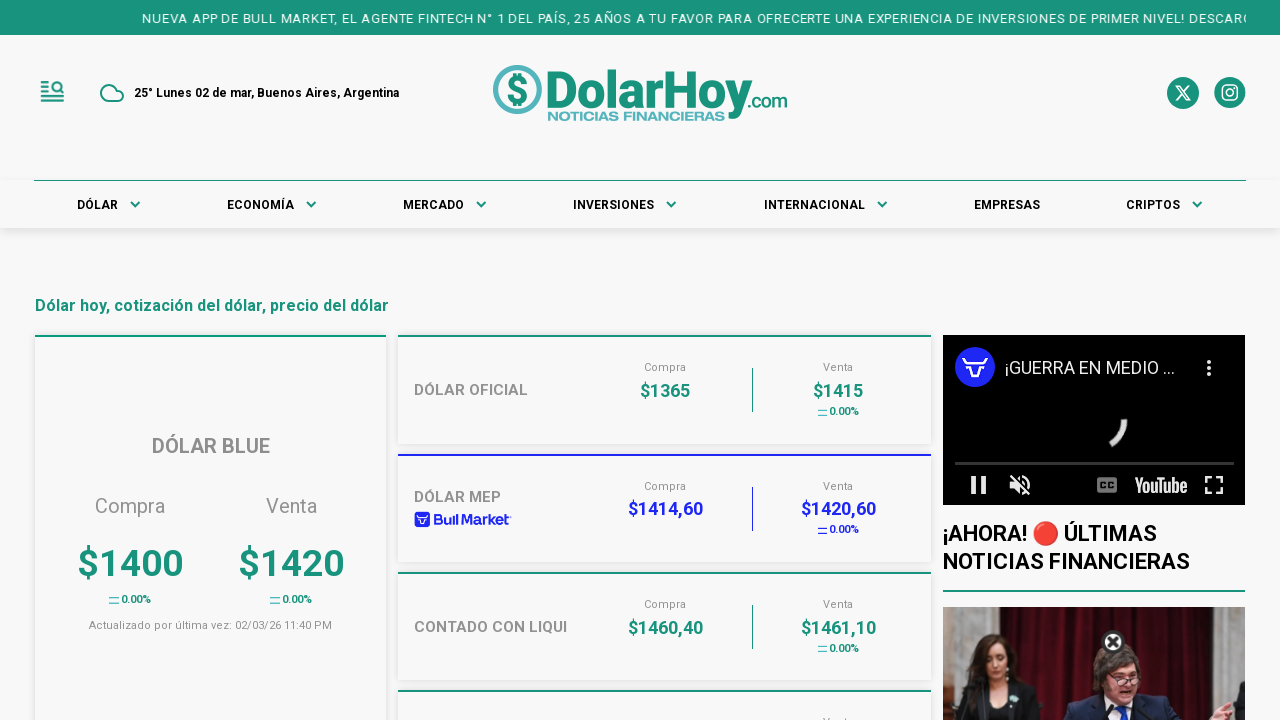

Waited for Dólar Oficial sell rate to be displayed
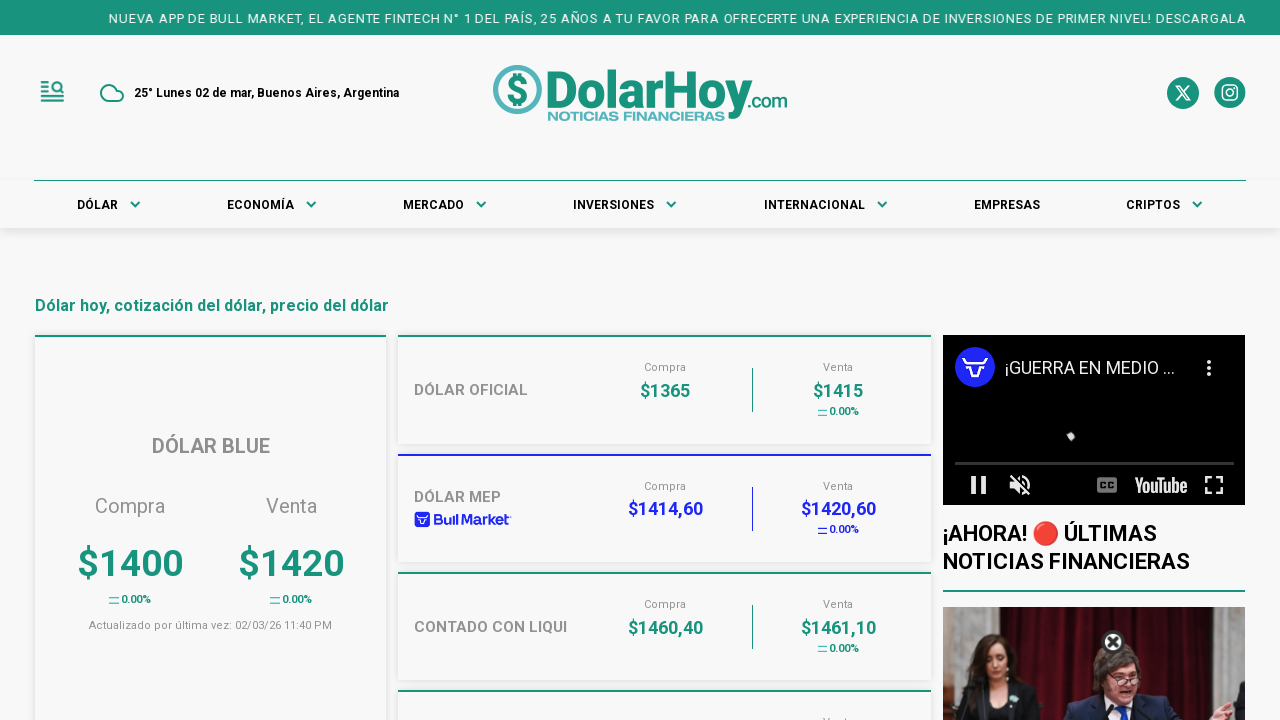

Waited for Dólar MEP buy rate to be displayed
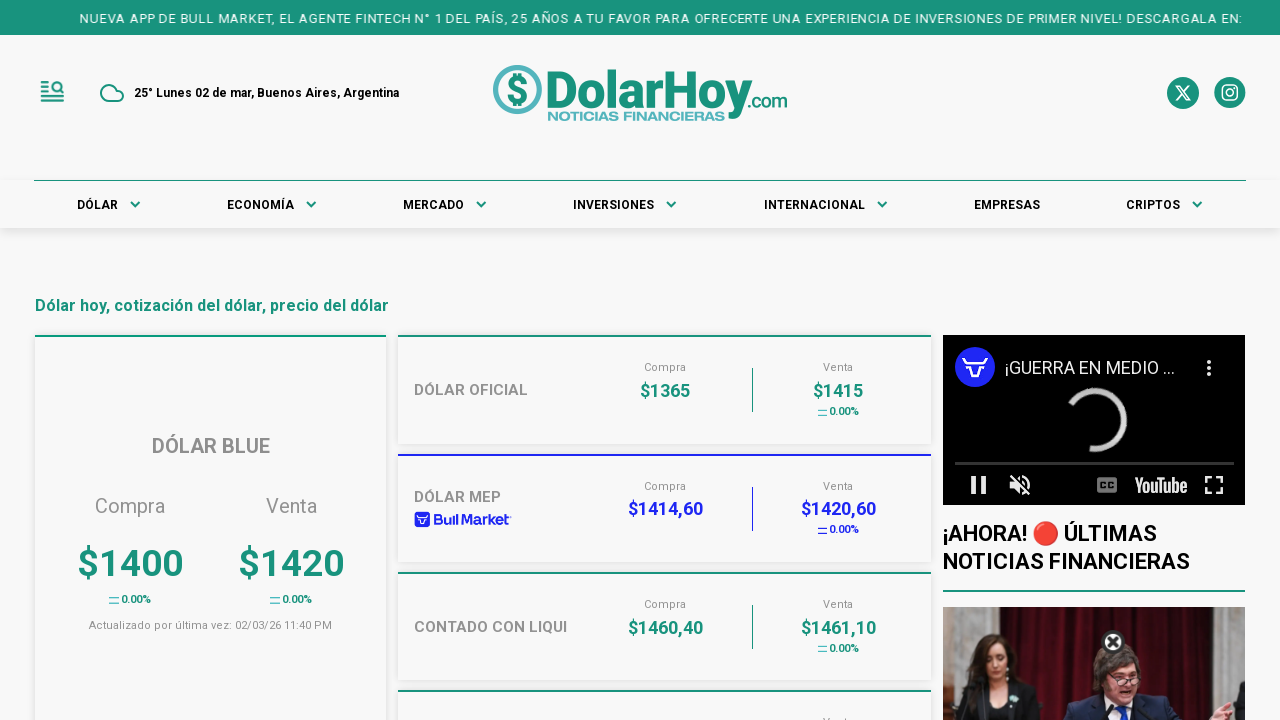

Waited for Dólar MEP sell rate to be displayed
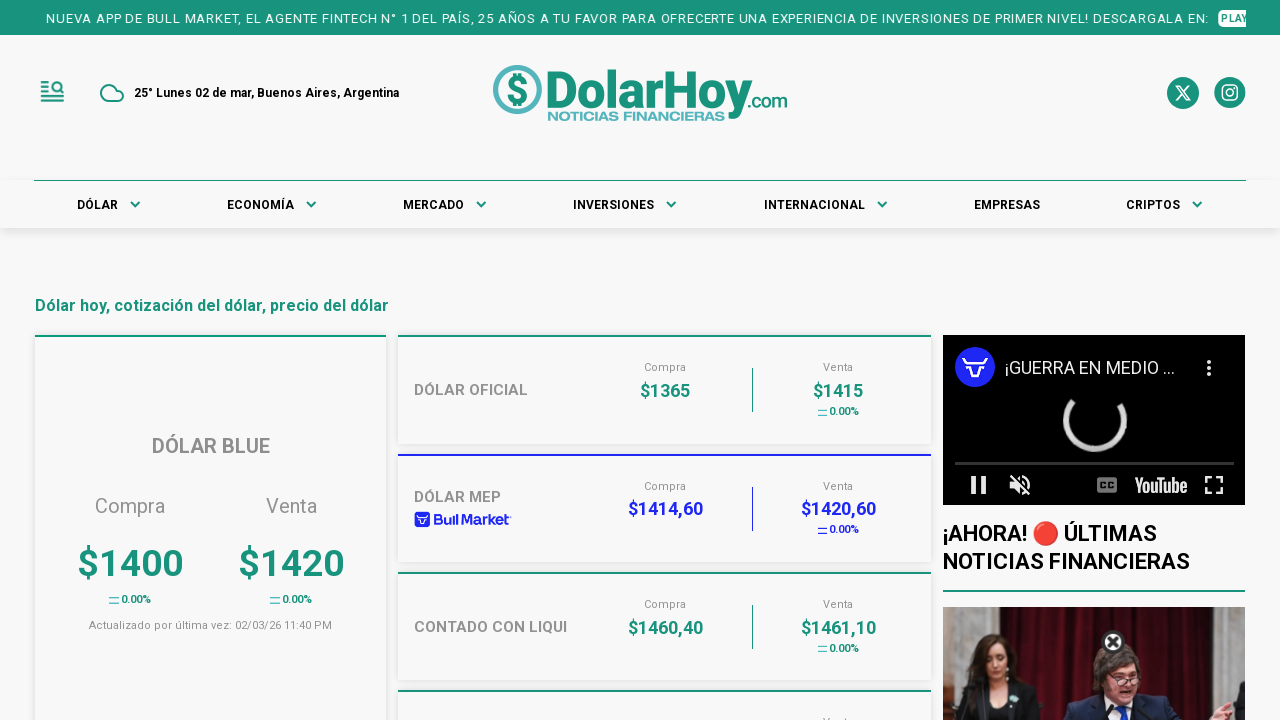

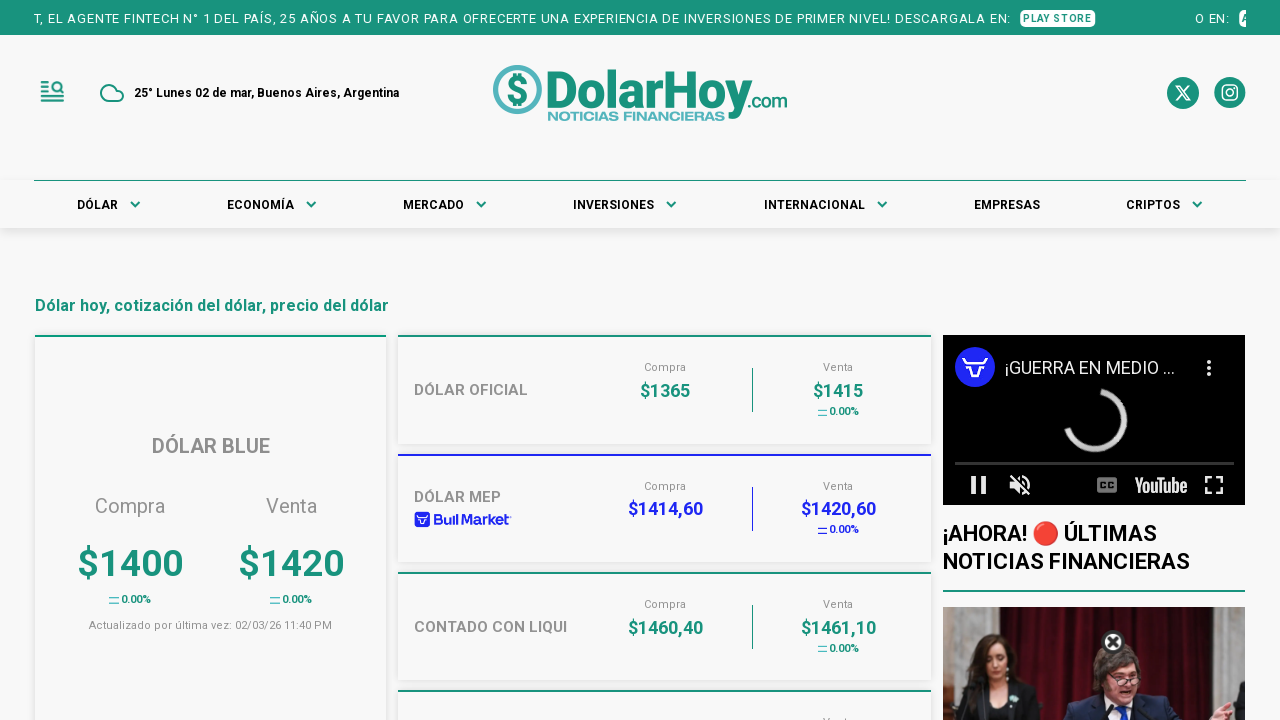